Tests file upload functionality by selecting a file via the file input element, submitting the upload form, and verifying the uploaded filename is displayed on the confirmation page.

Starting URL: http://the-internet.herokuapp.com/upload

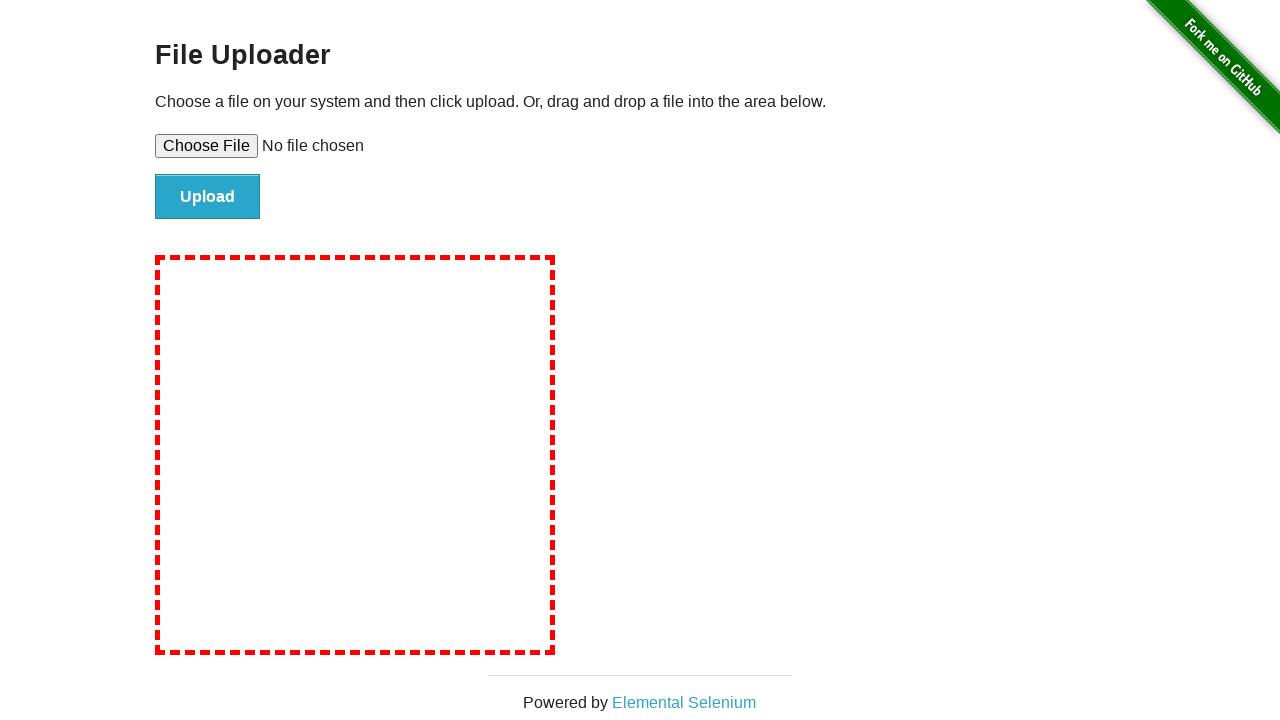

Created temporary test file for upload at /tmp/test-upload-file.txt
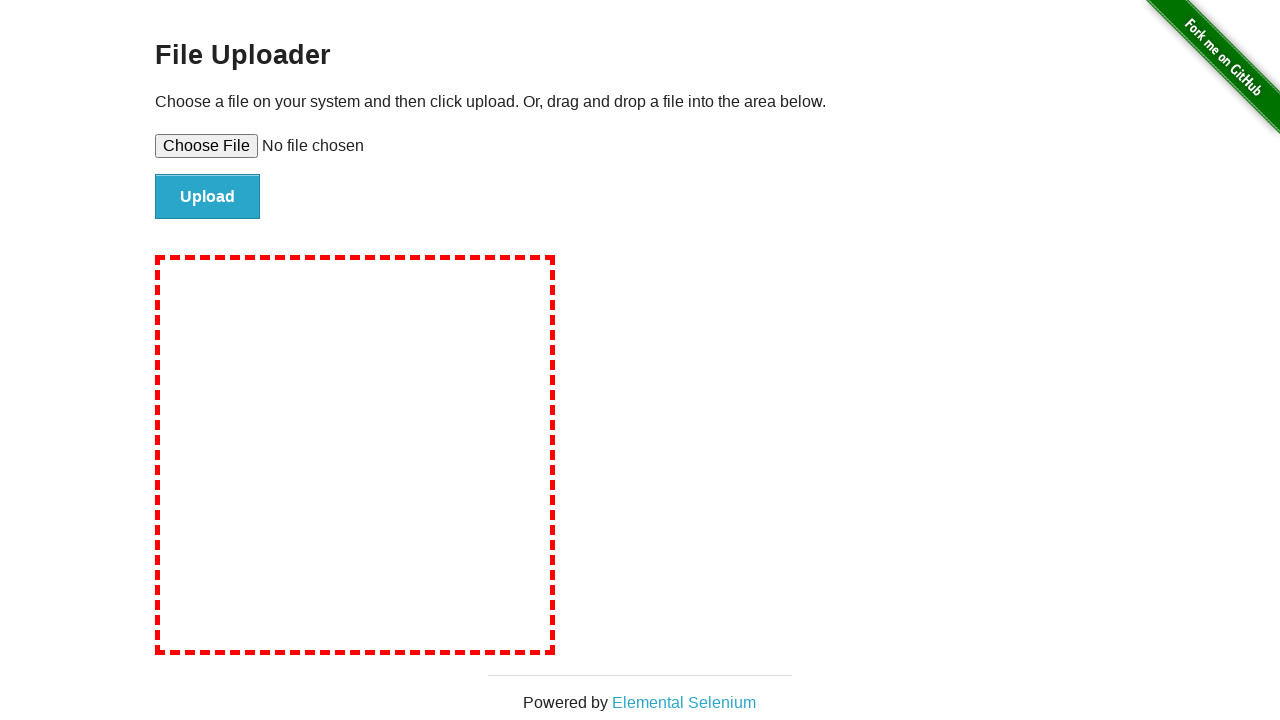

Selected file via file input element (#file-upload)
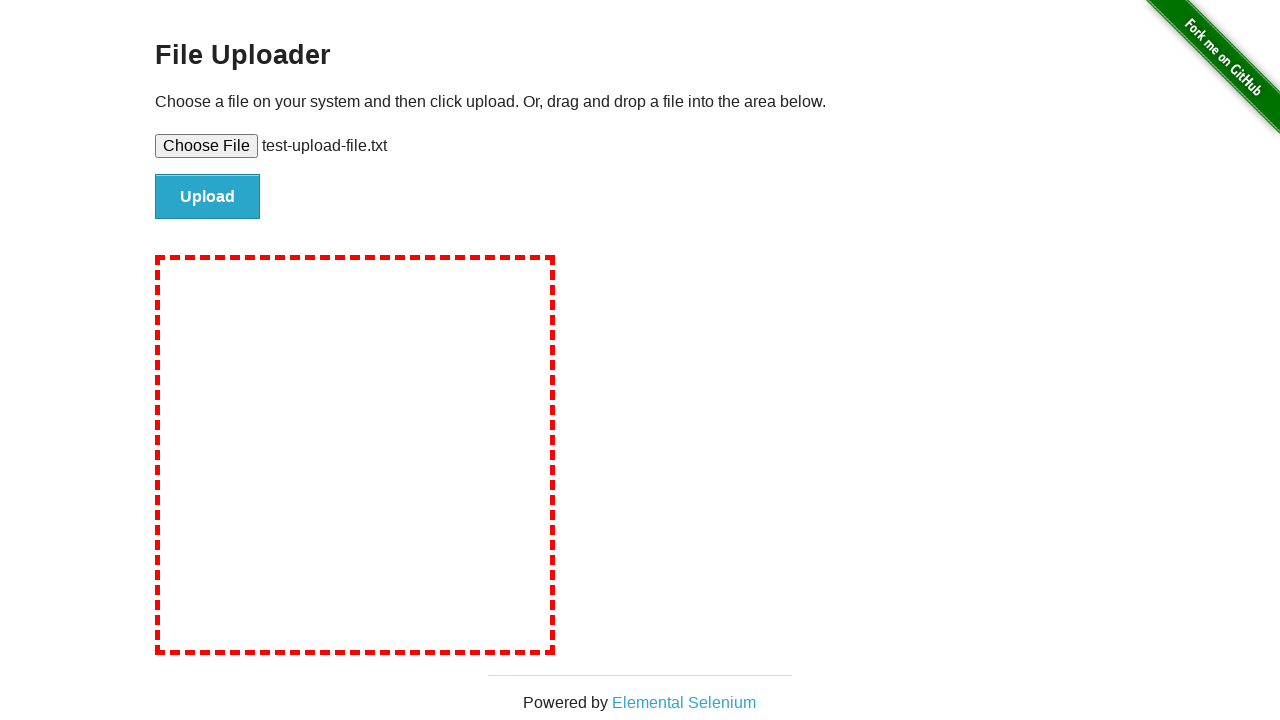

Clicked upload submit button (#file-submit) at (208, 197) on #file-submit
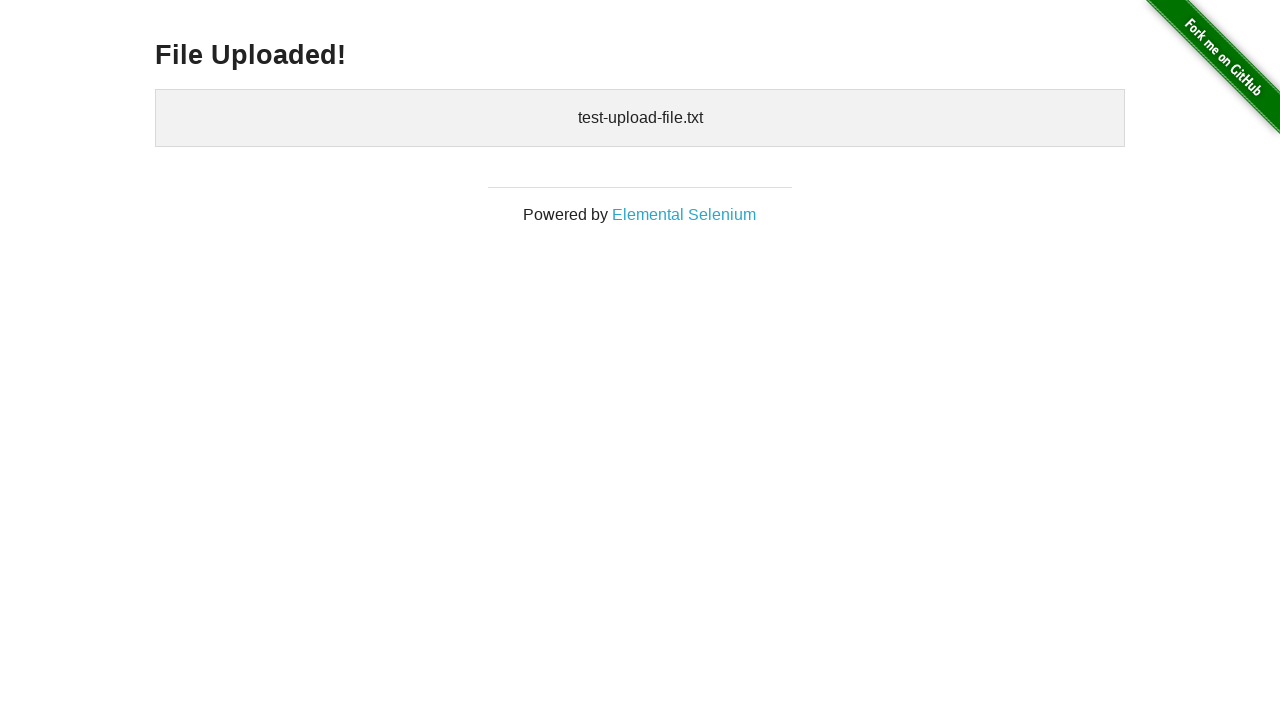

Confirmed uploaded filename is displayed on confirmation page (#uploaded-files)
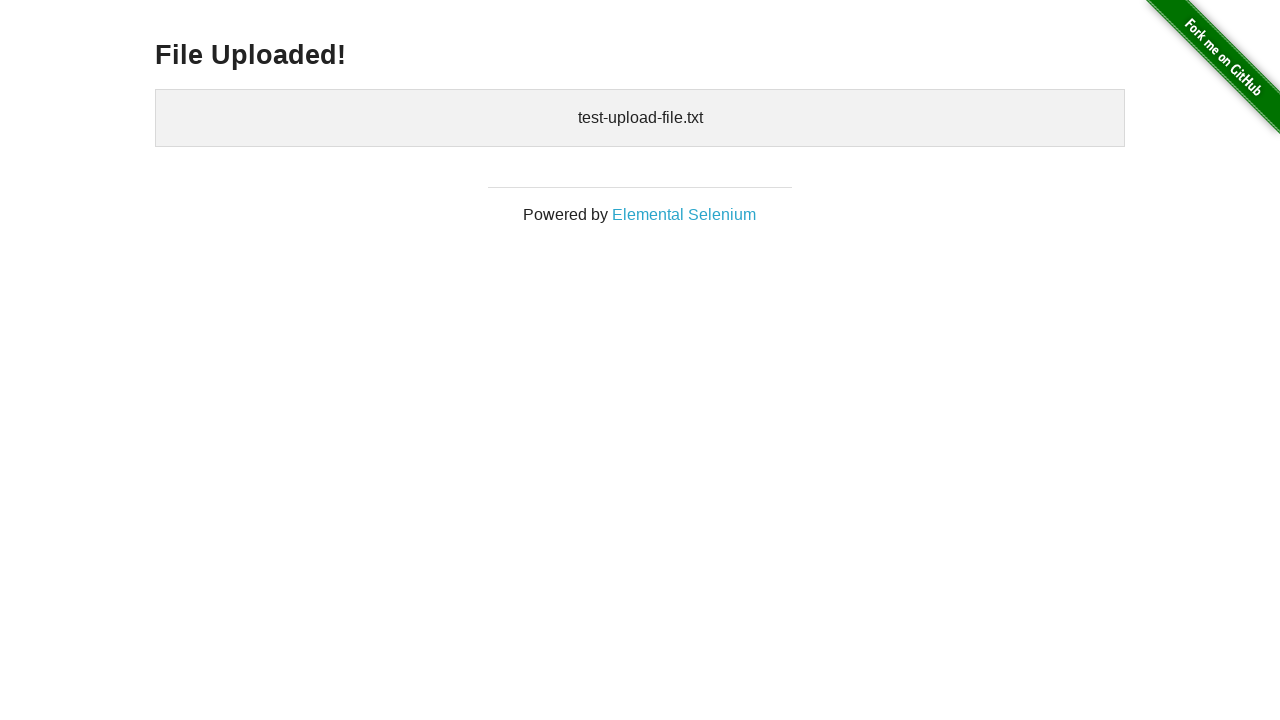

Cleaned up temporary test file
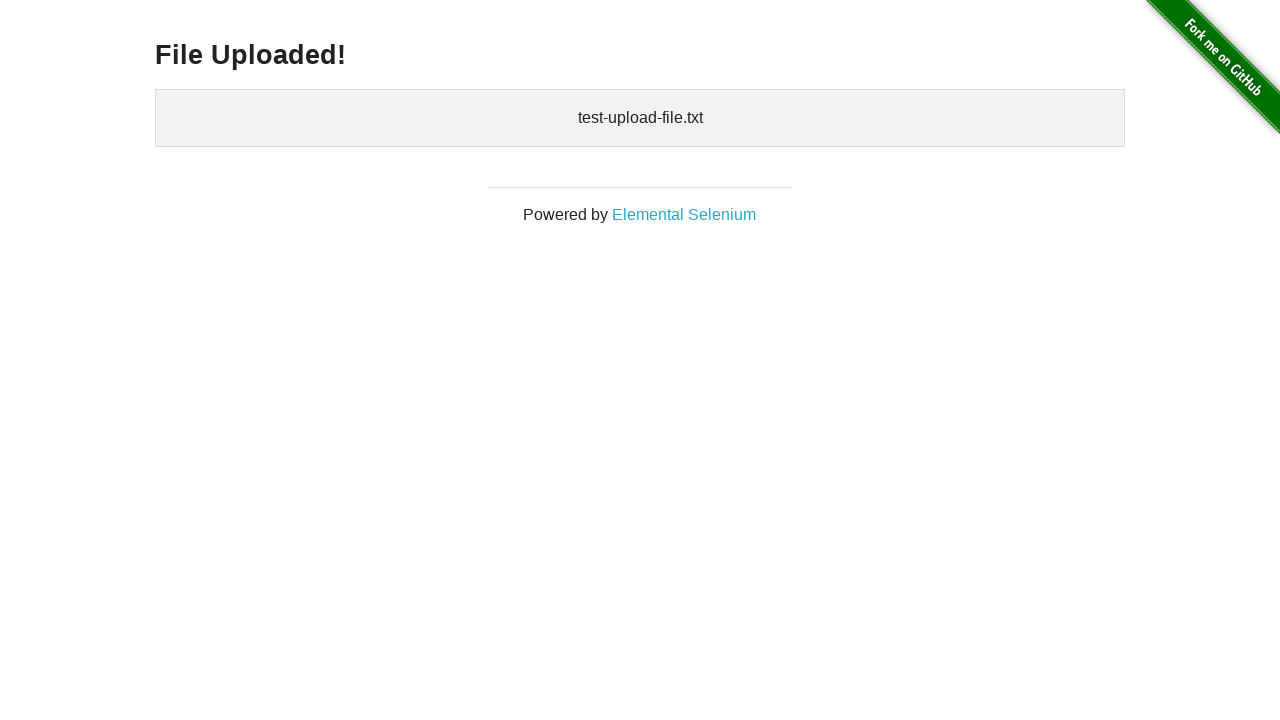

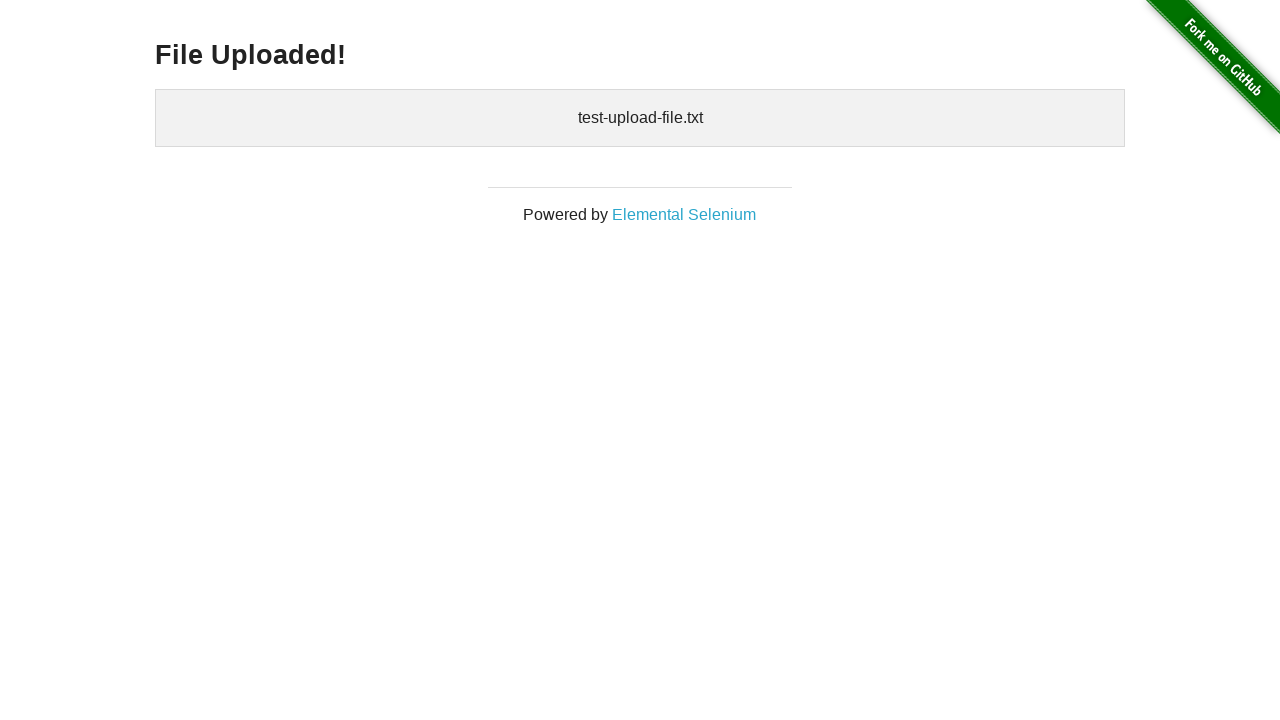